Navigates to a page, clicks a button to trigger a redirect to a new window, solves a math problem, and submits the answer

Starting URL: http://suninjuly.github.io/redirect_accept.html

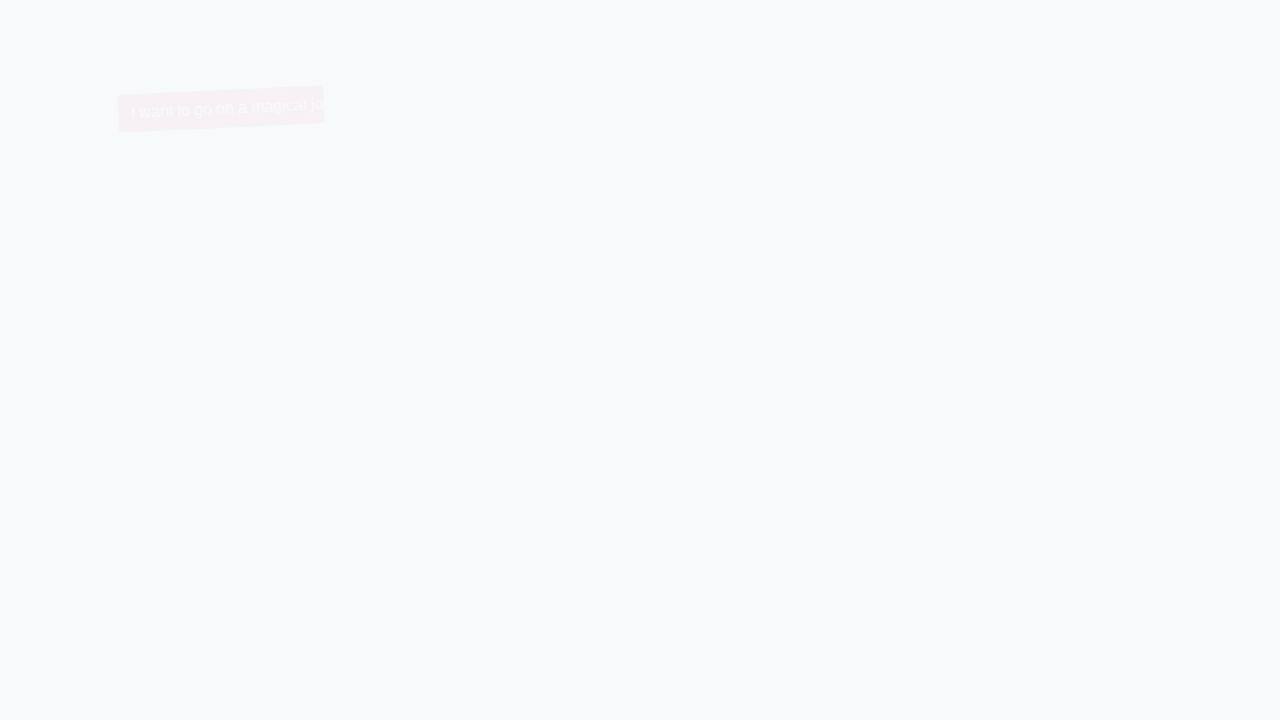

Clicked 'I want to go on a magical journey!' button to trigger redirect at (381, 109) on xpath=//button[text()="I want to go on a magical journey!"]
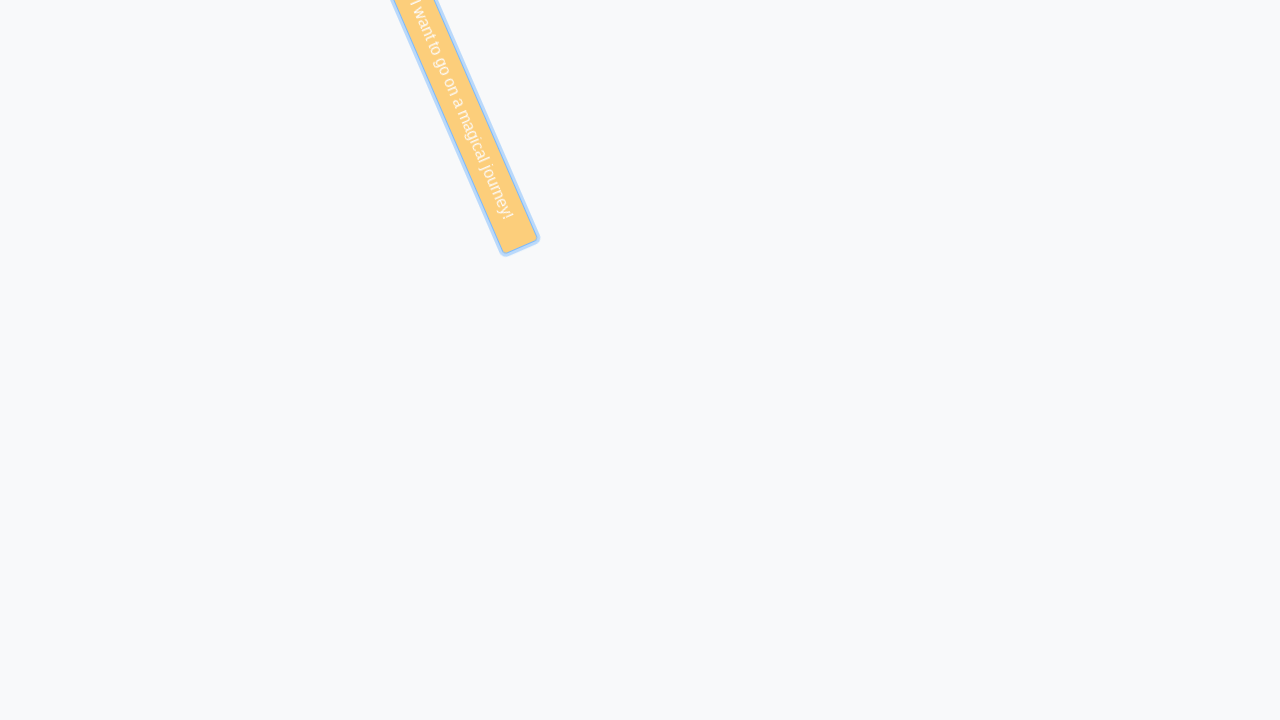

Waited for new page/tab to open
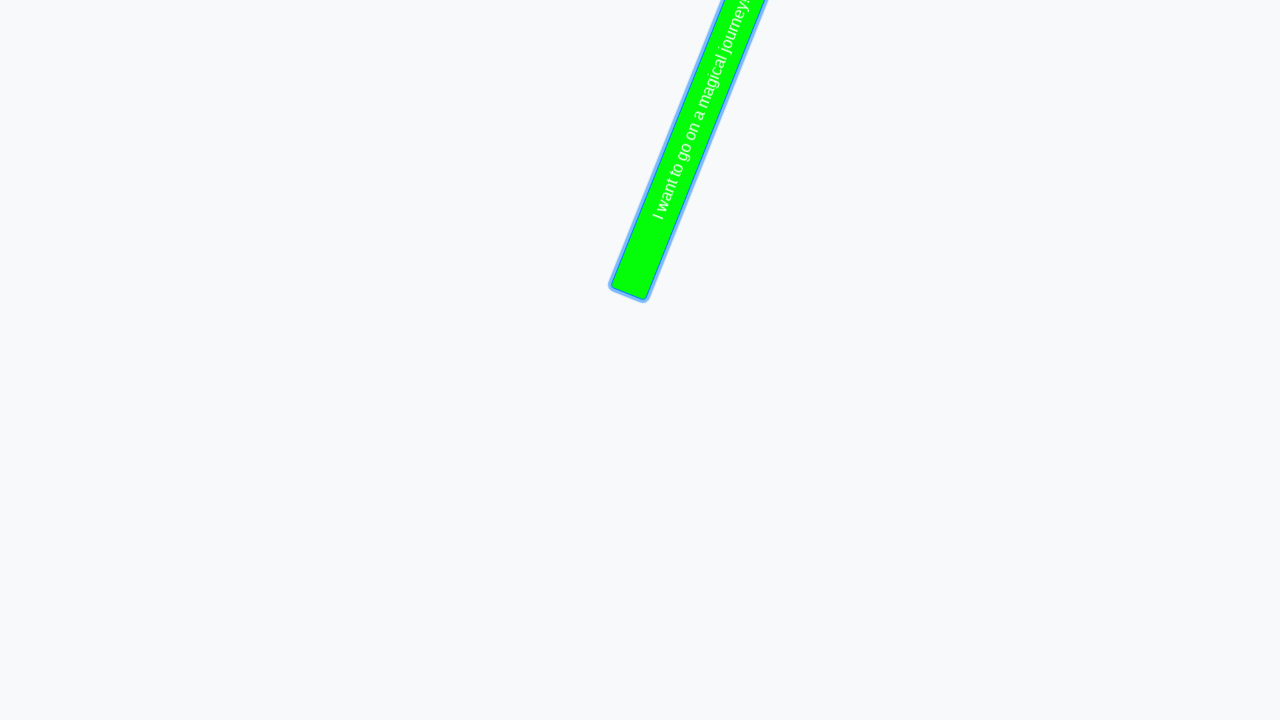

Switched to newly opened page/tab
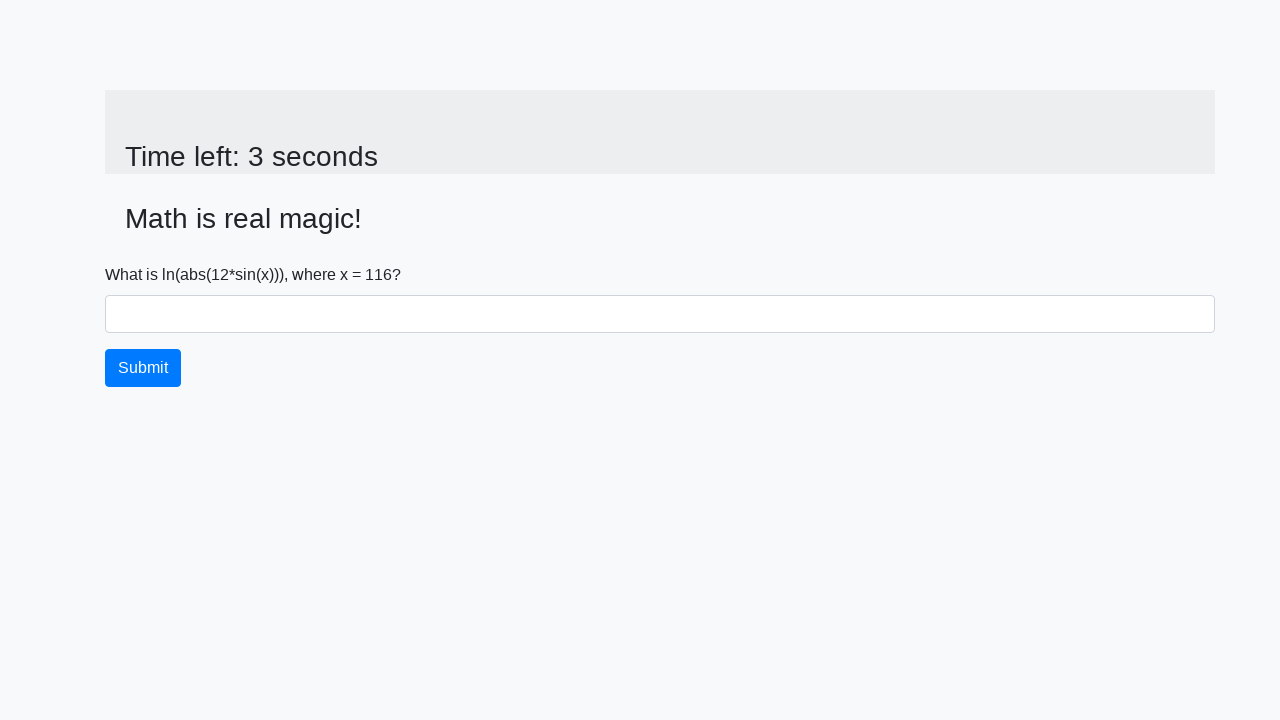

Retrieved x value from #input_value: 116
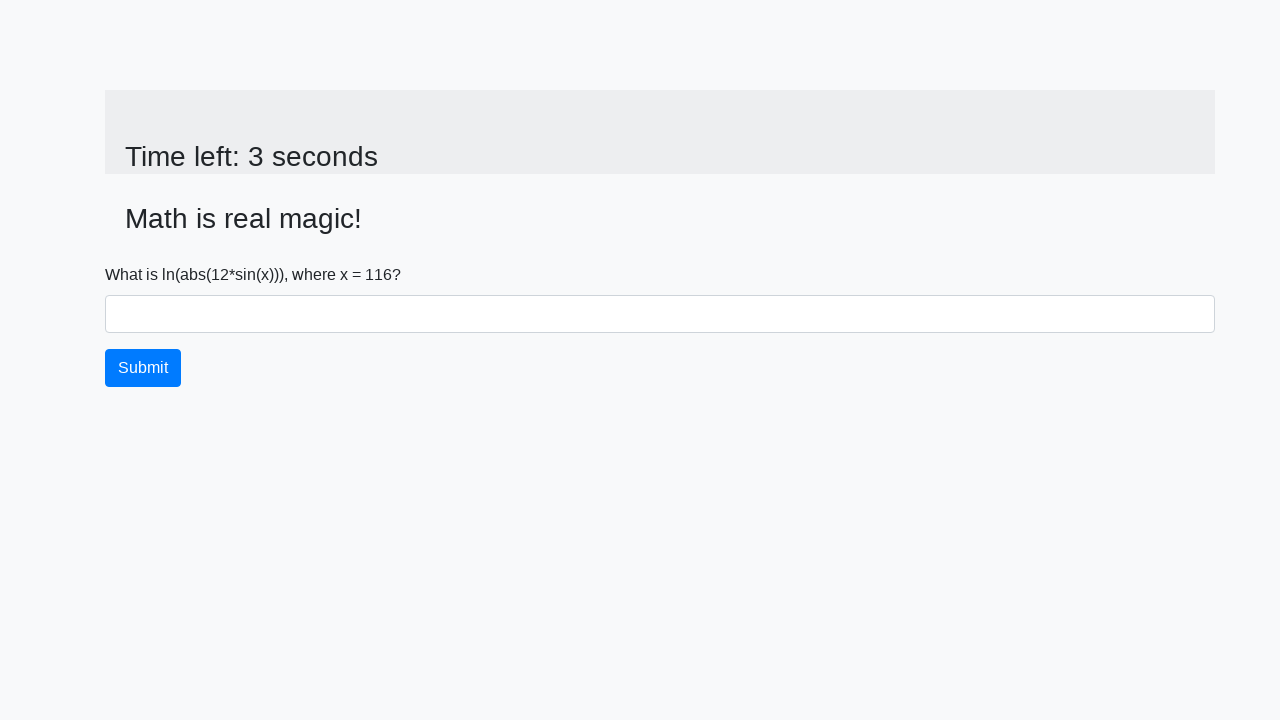

Calculated answer y from x value: 1.0437817703655223
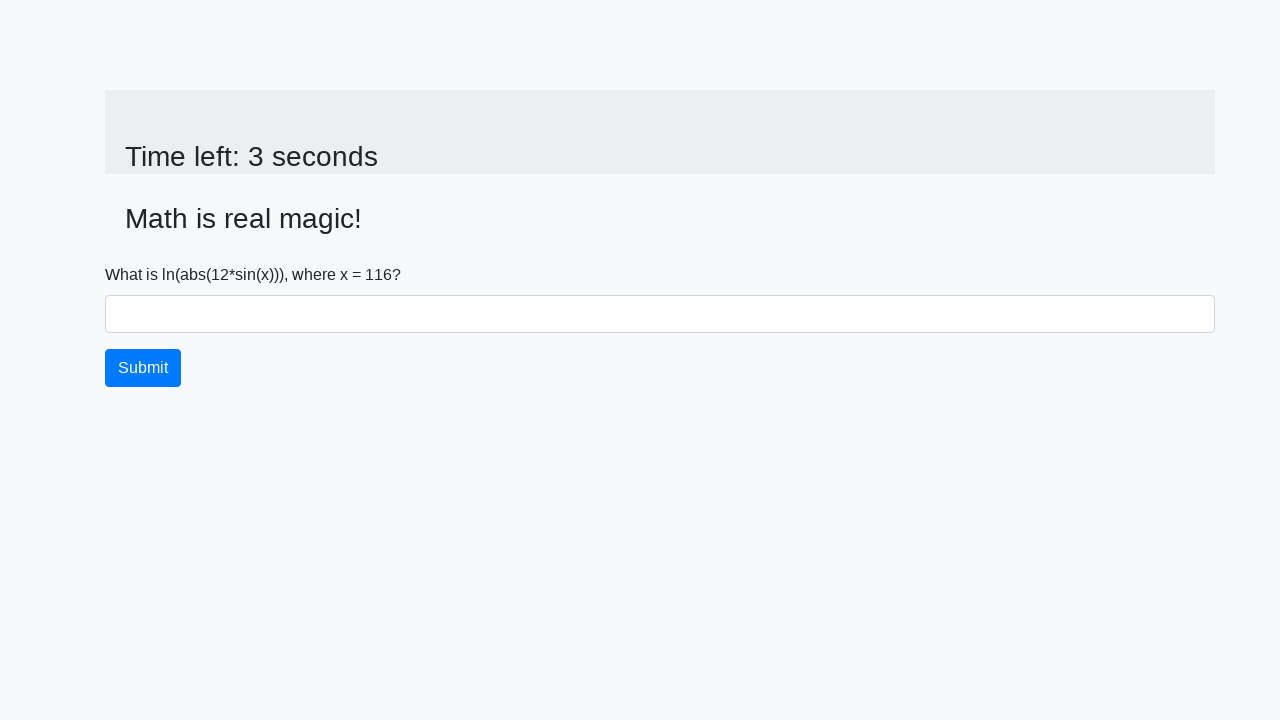

Filled #answer field with calculated value: 1.0437817703655223 on #answer
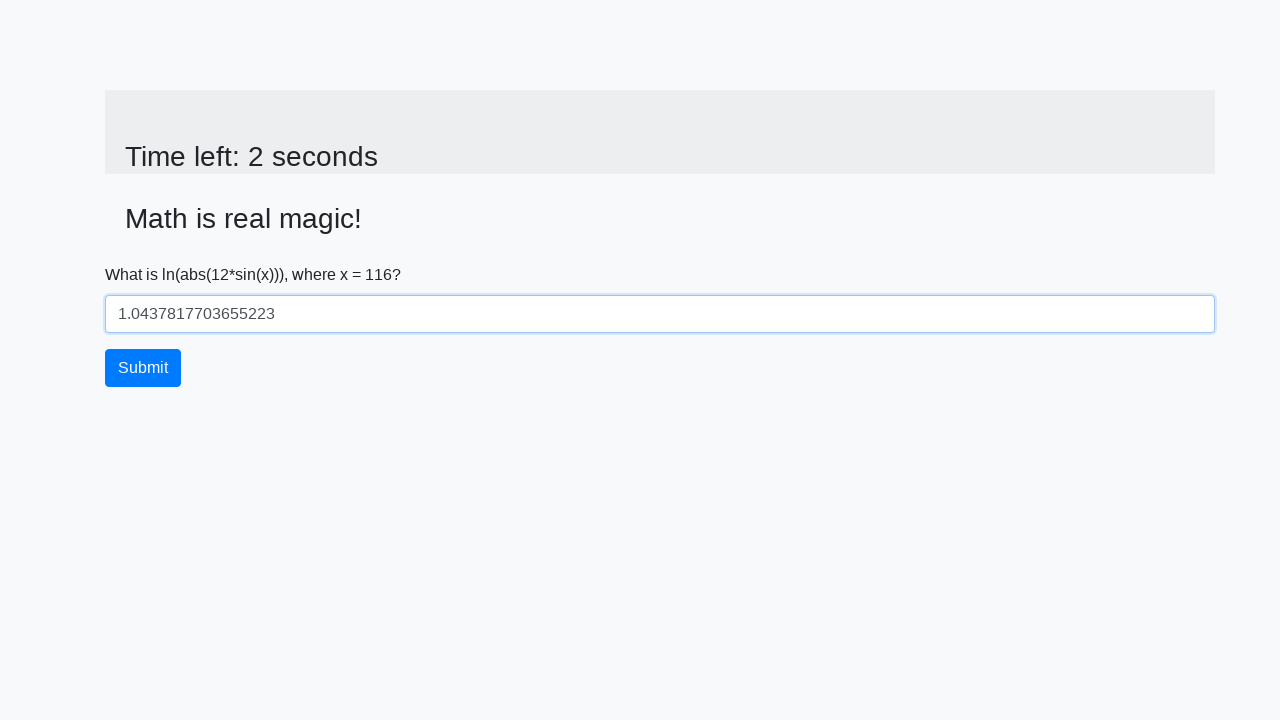

Clicked Submit button to submit the answer at (143, 368) on xpath=//button[text()="Submit"]
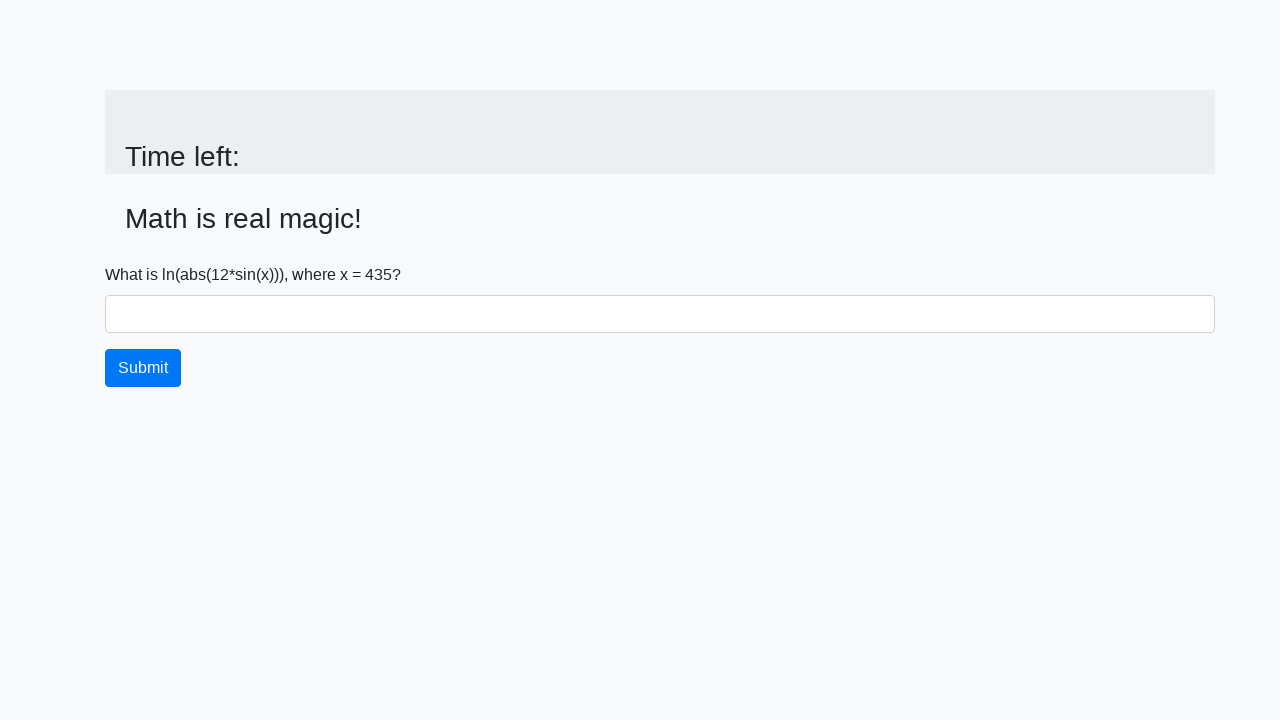

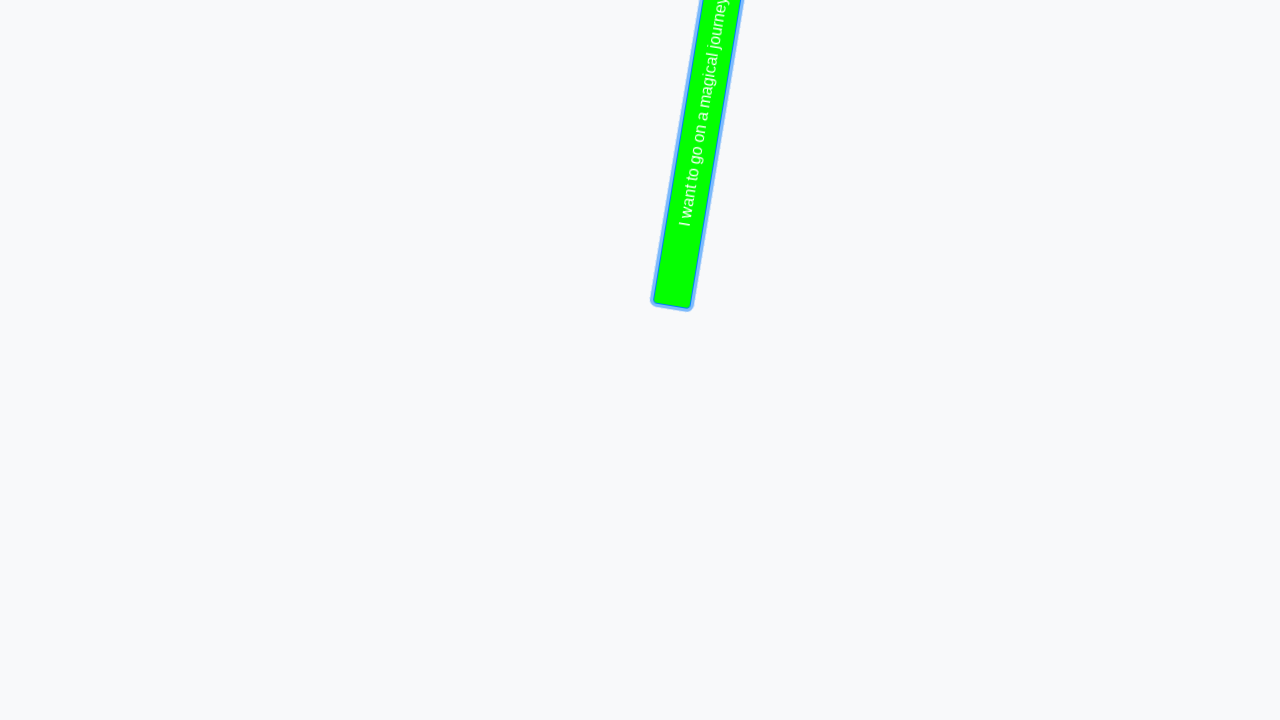